Tests form input and navigation on an Angular practice site by entering text in a name field, clicking the shop button using JavaScript, and scrolling to the bottom of the page

Starting URL: https://www.rahulshettyacademy.com/angularpractice/

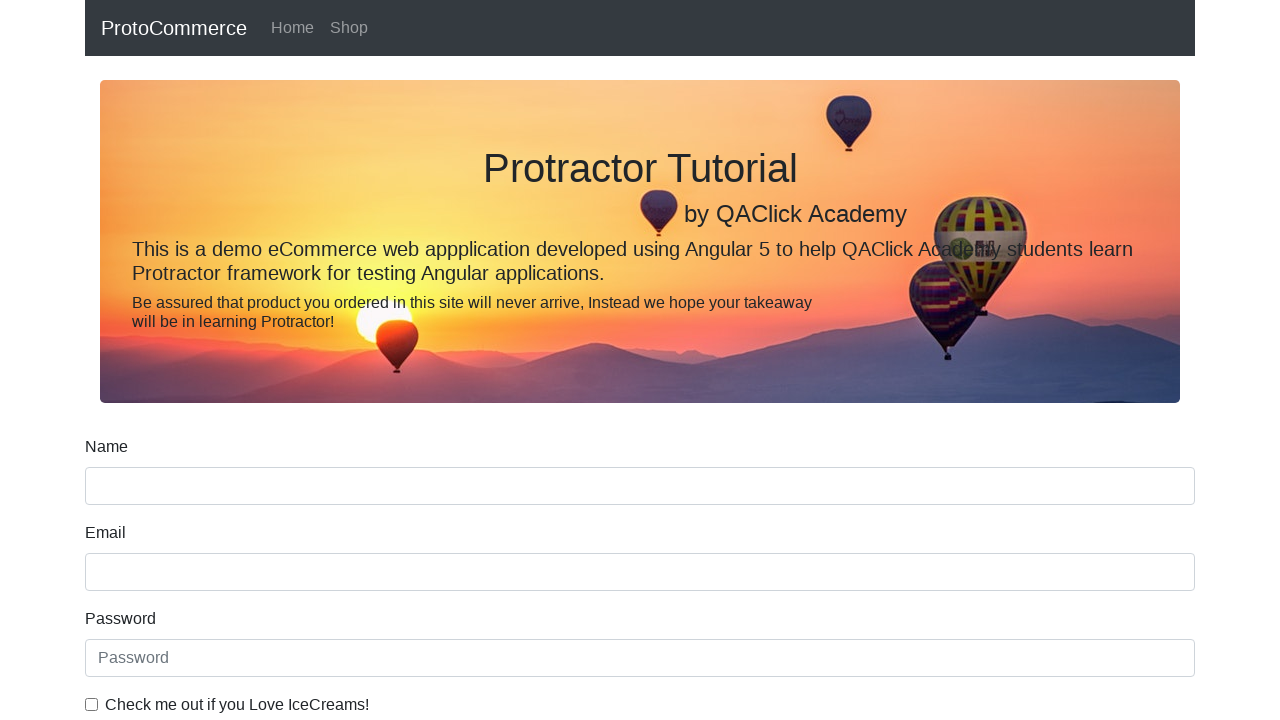

Filled name field with 'hello' on input[name='name']
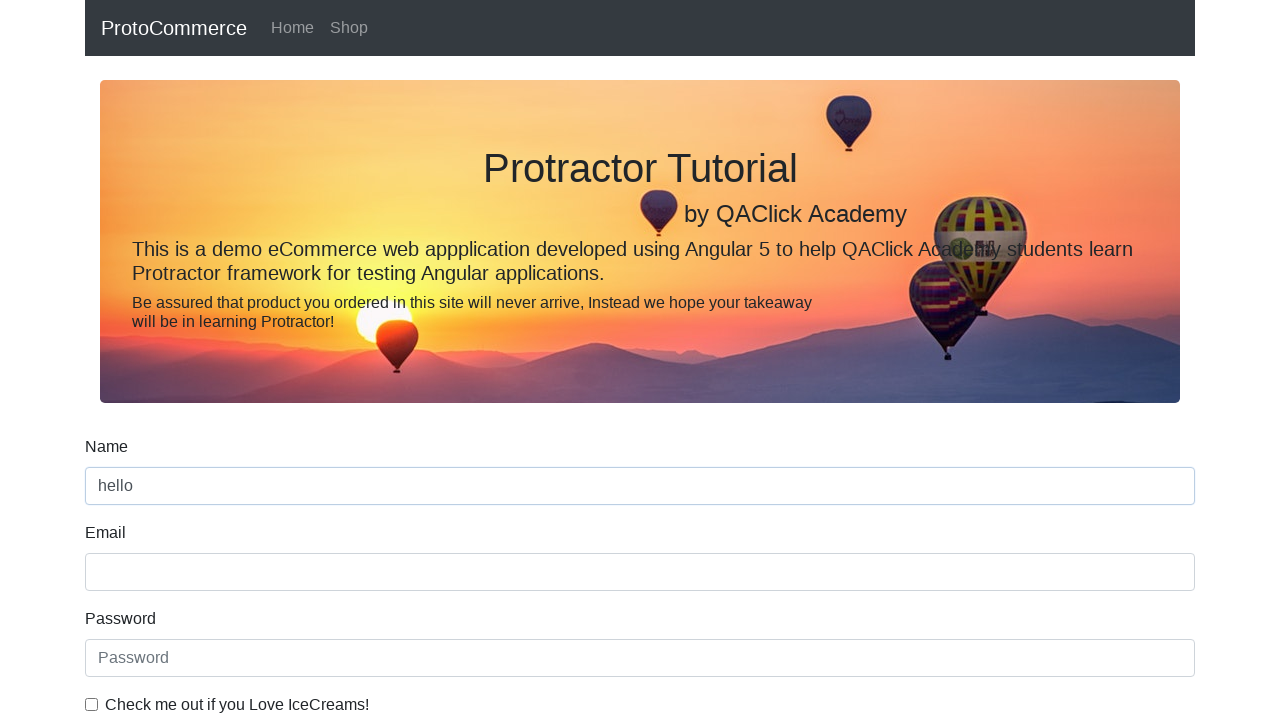

Clicked shop button using JavaScript execution
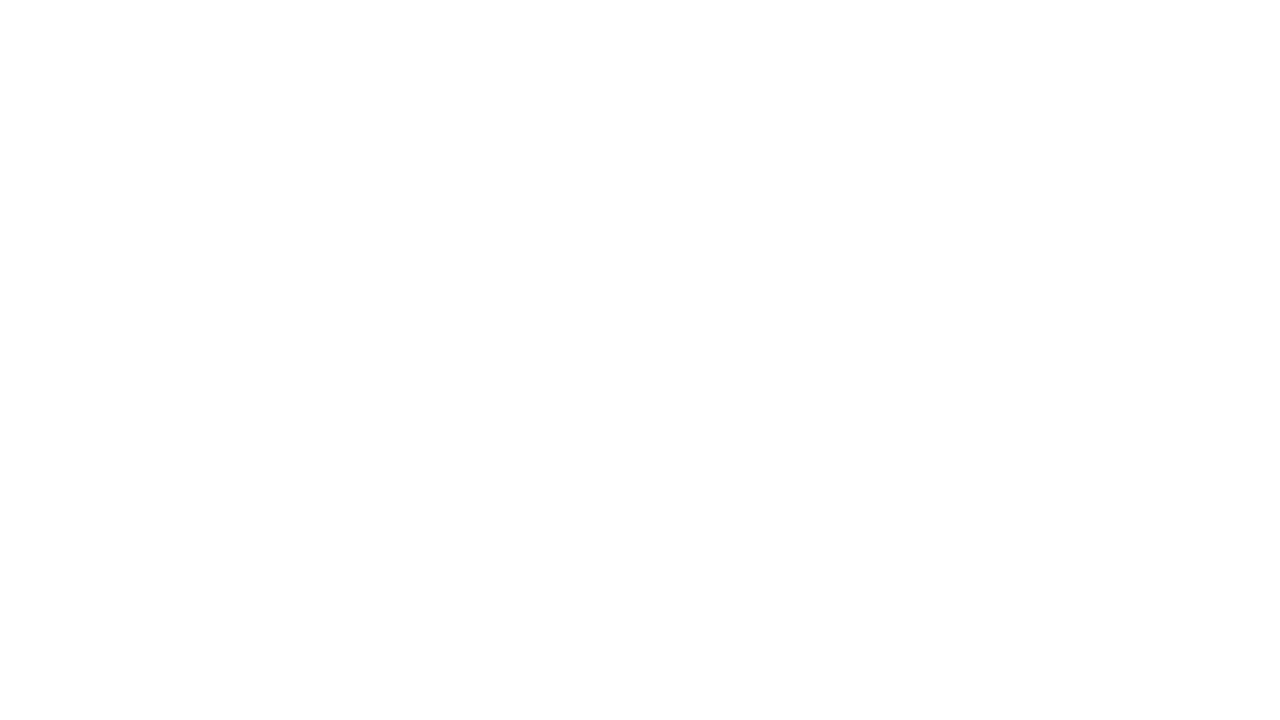

Scrolled to bottom of page
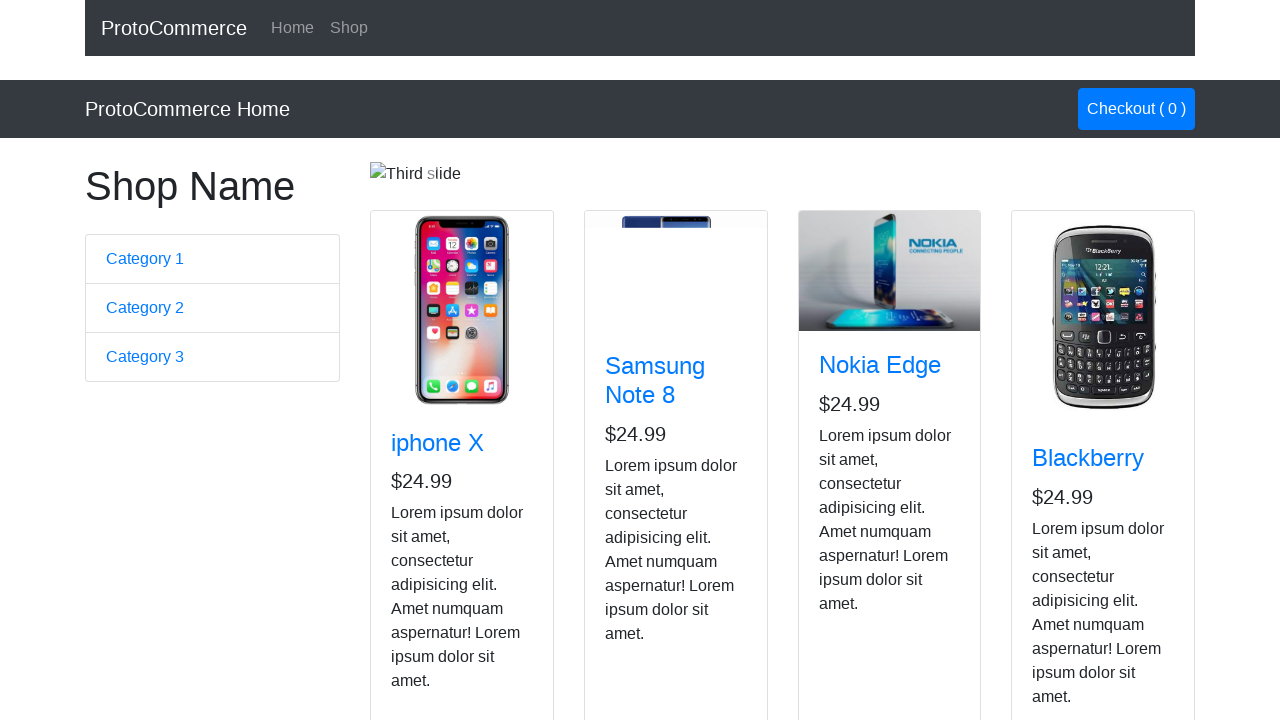

Waited 1000ms for scroll to complete
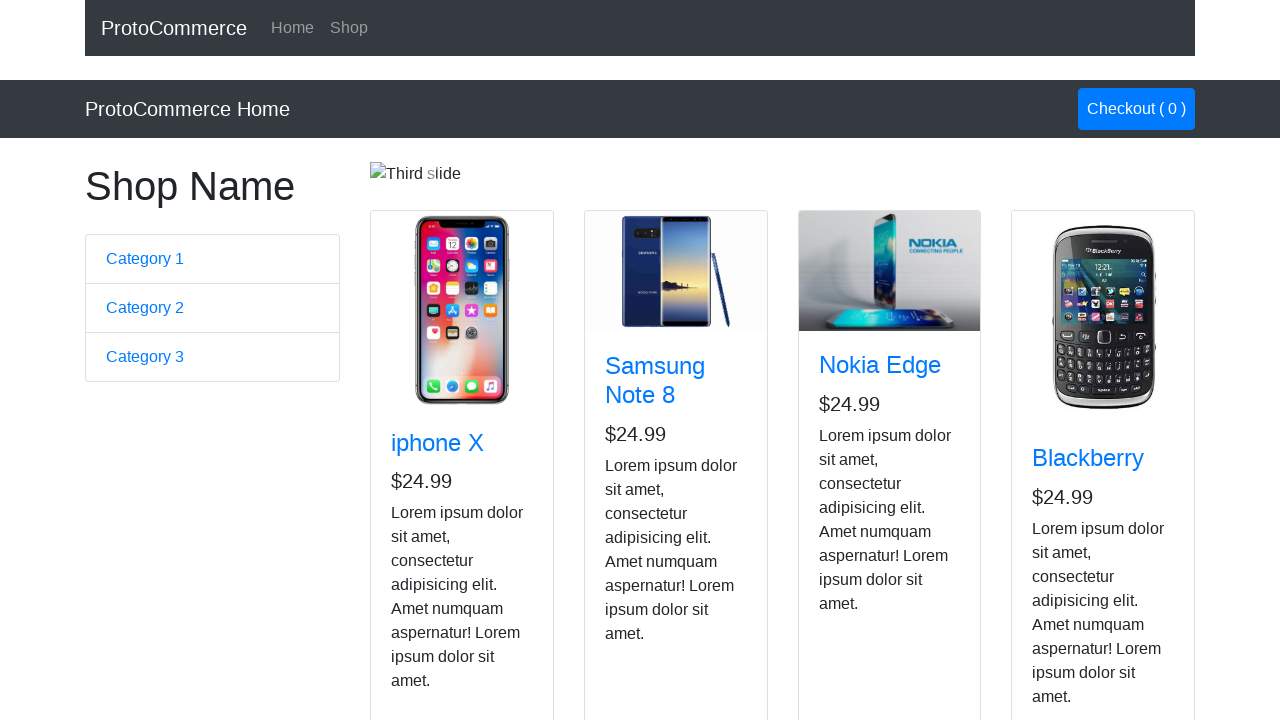

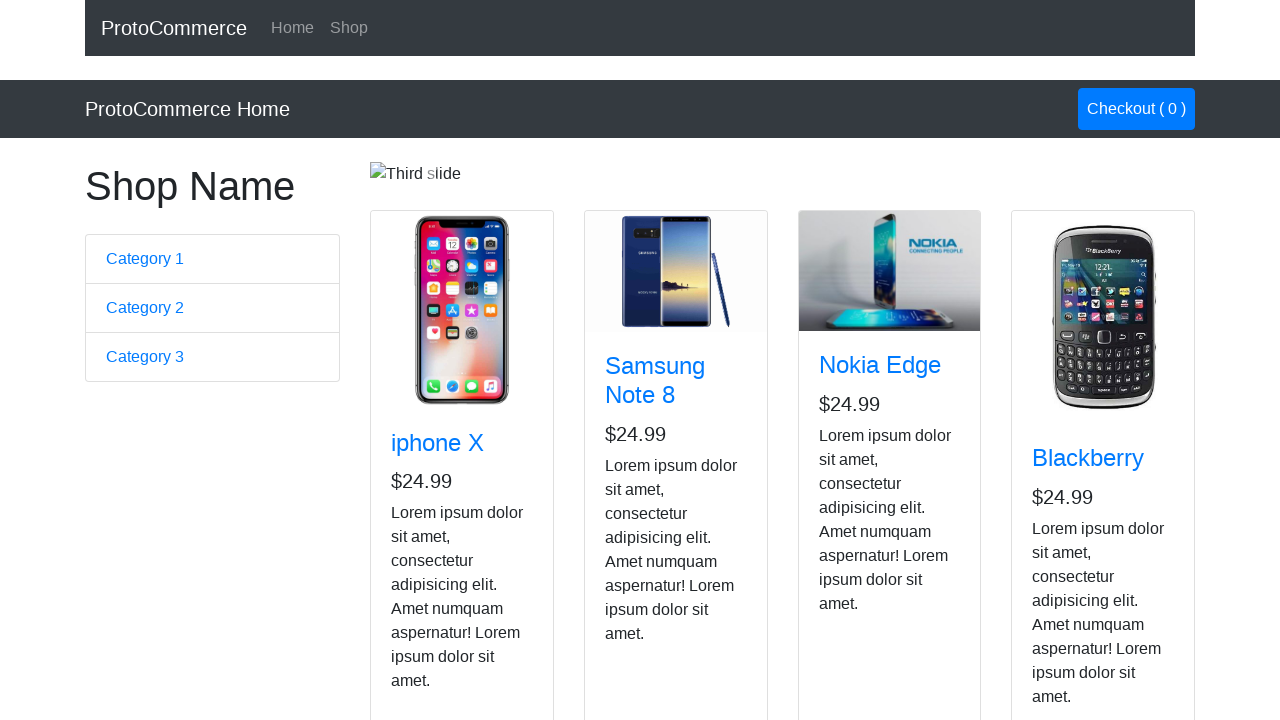